Tests an e-commerce vegetable shopping flow by adding specific items (Cucumber, Brocolli, Beetroot) to cart, proceeding to checkout, applying a promo code, and verifying the promo is applied successfully.

Starting URL: https://rahulshettyacademy.com/seleniumPractise/

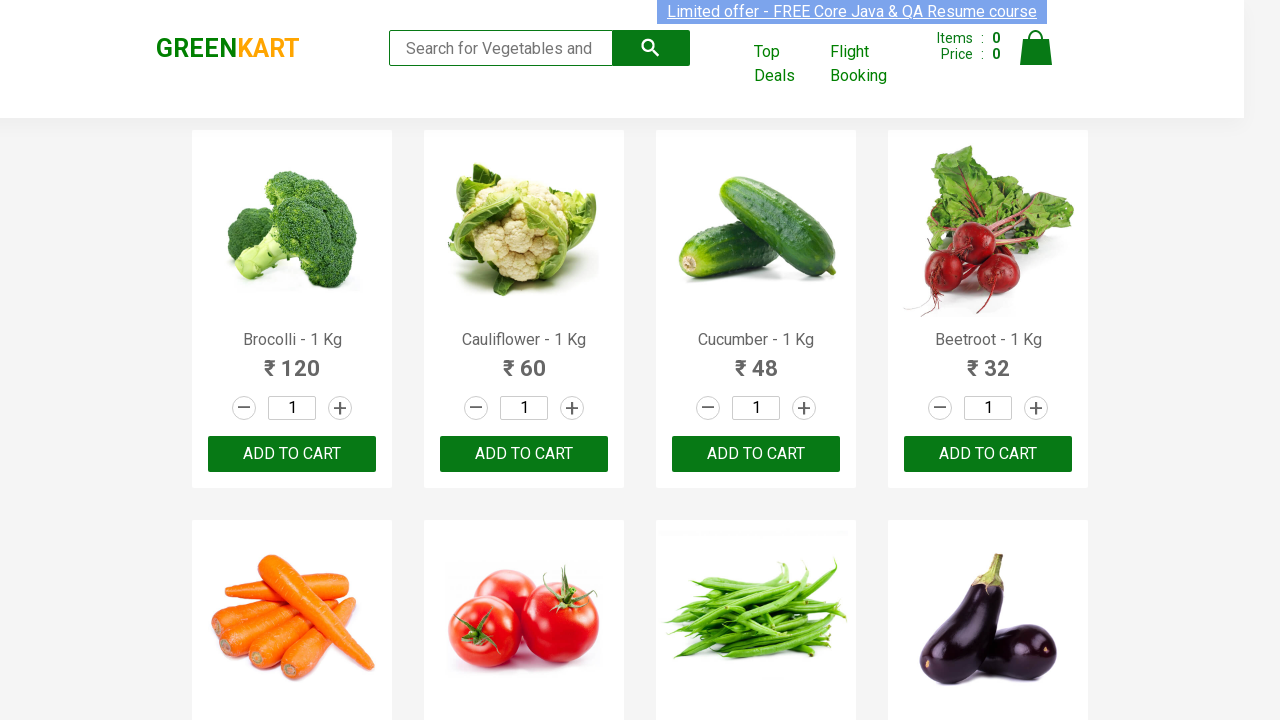

Waited for product list to load
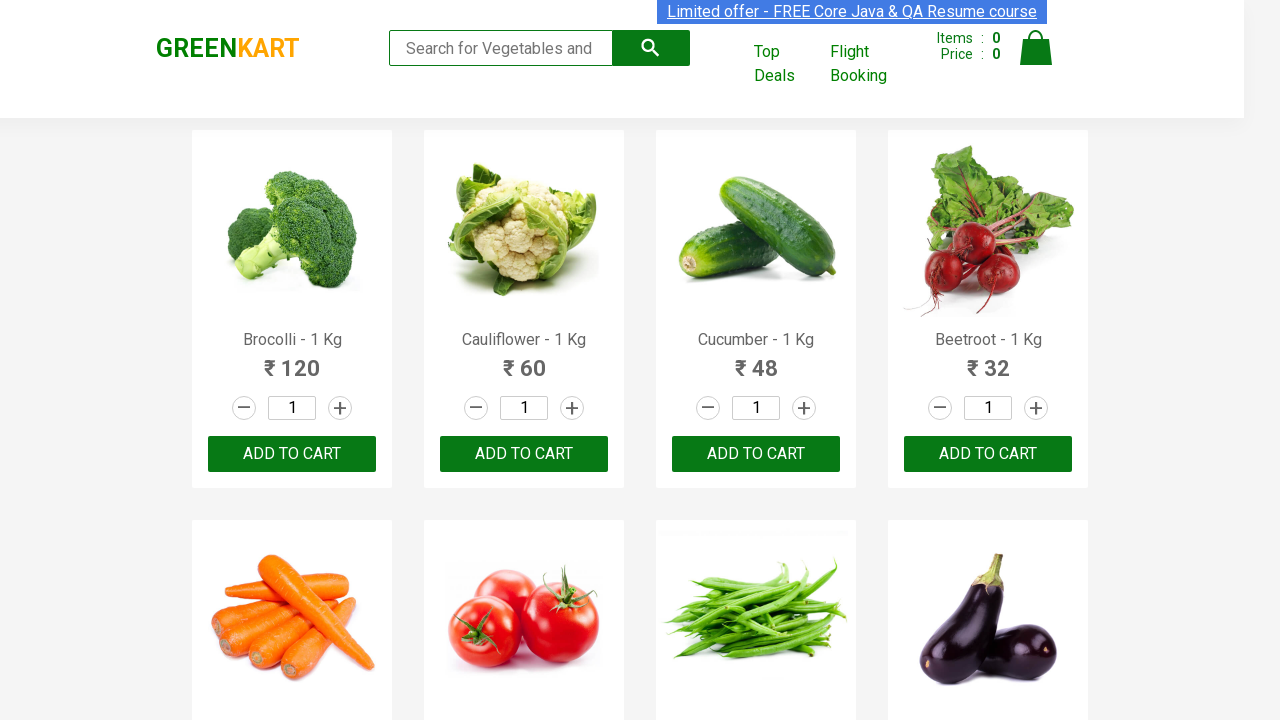

Retrieved all product name elements
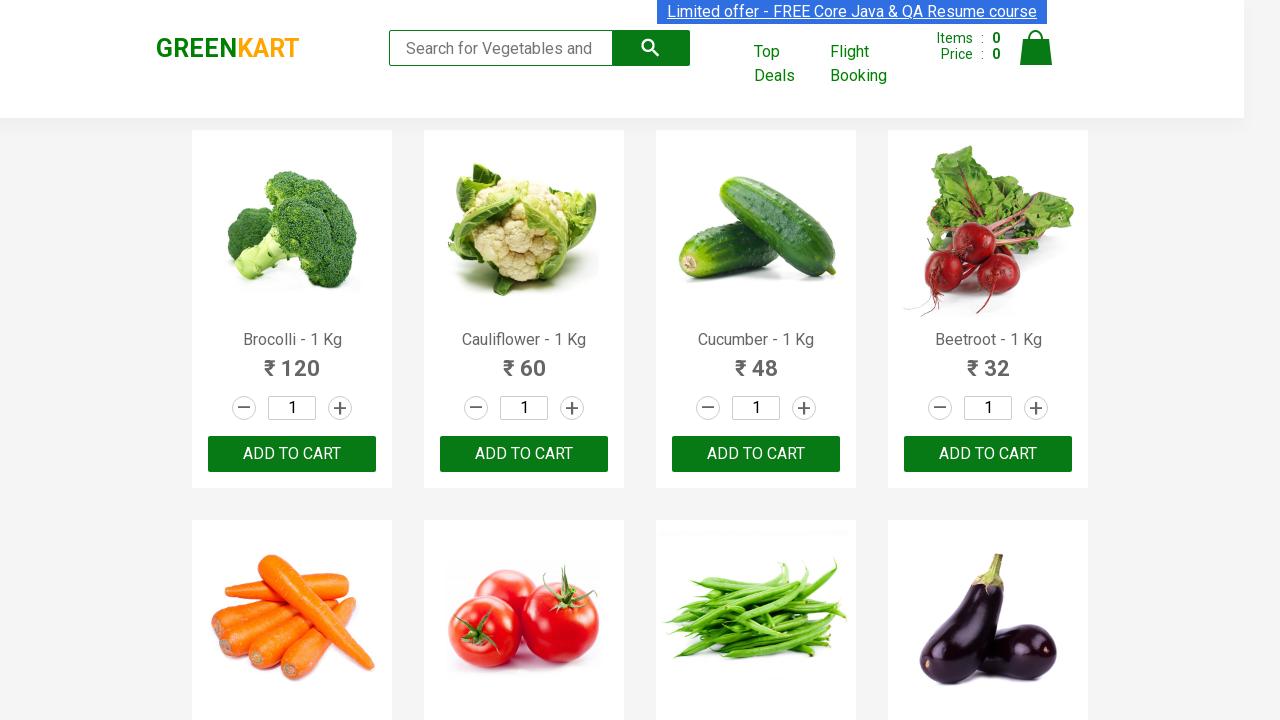

Retrieved all add to cart buttons
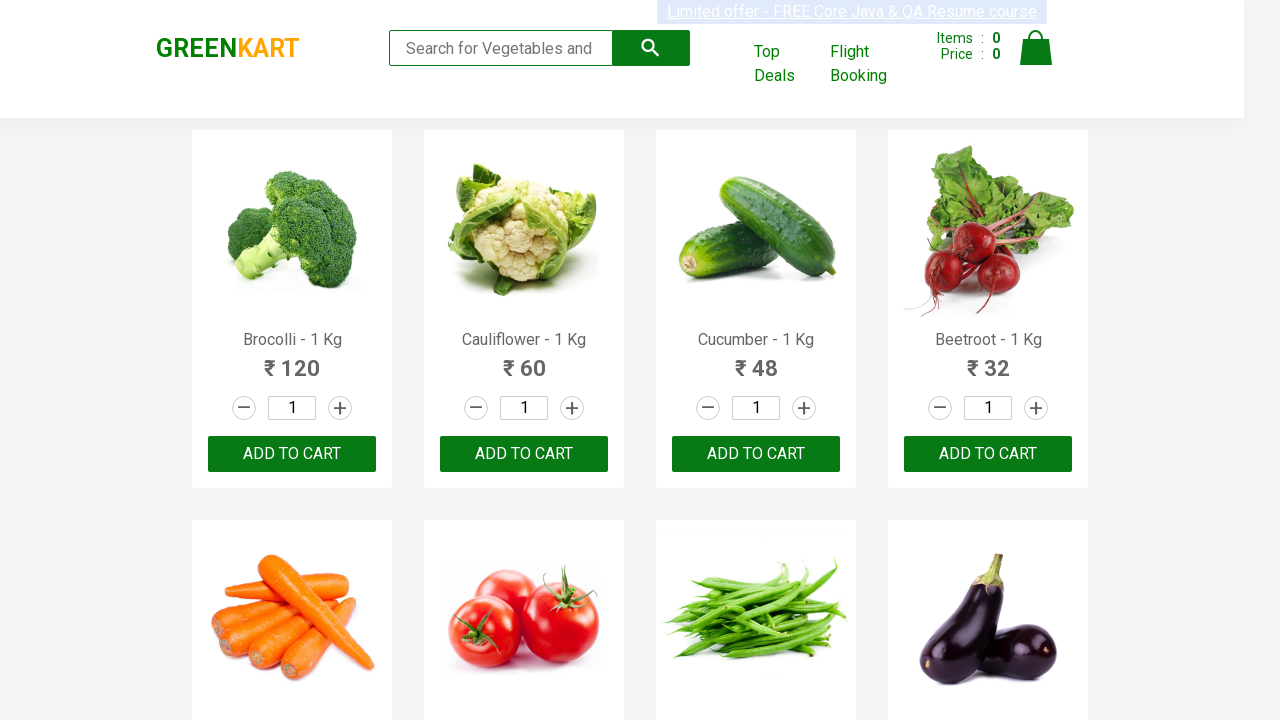

Added Brocolli to cart at (292, 454) on xpath=//div[@class='product-action']/button >> nth=0
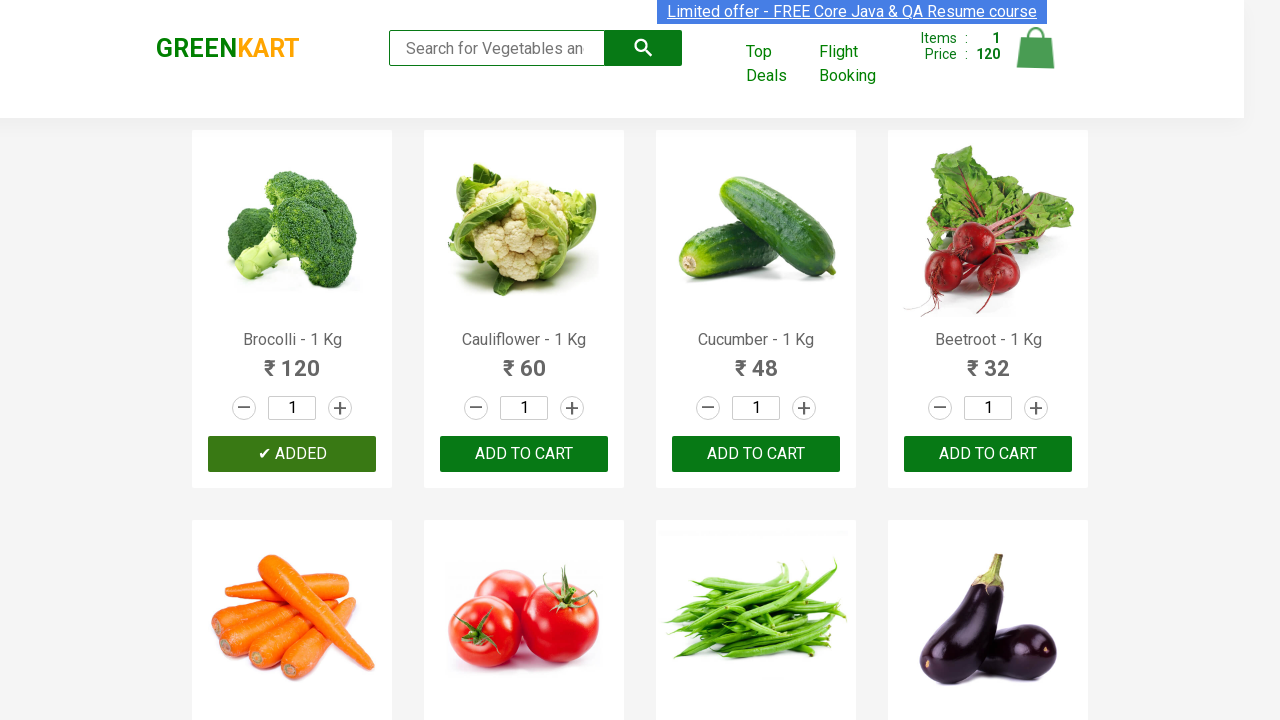

Added Cucumber to cart at (756, 454) on xpath=//div[@class='product-action']/button >> nth=2
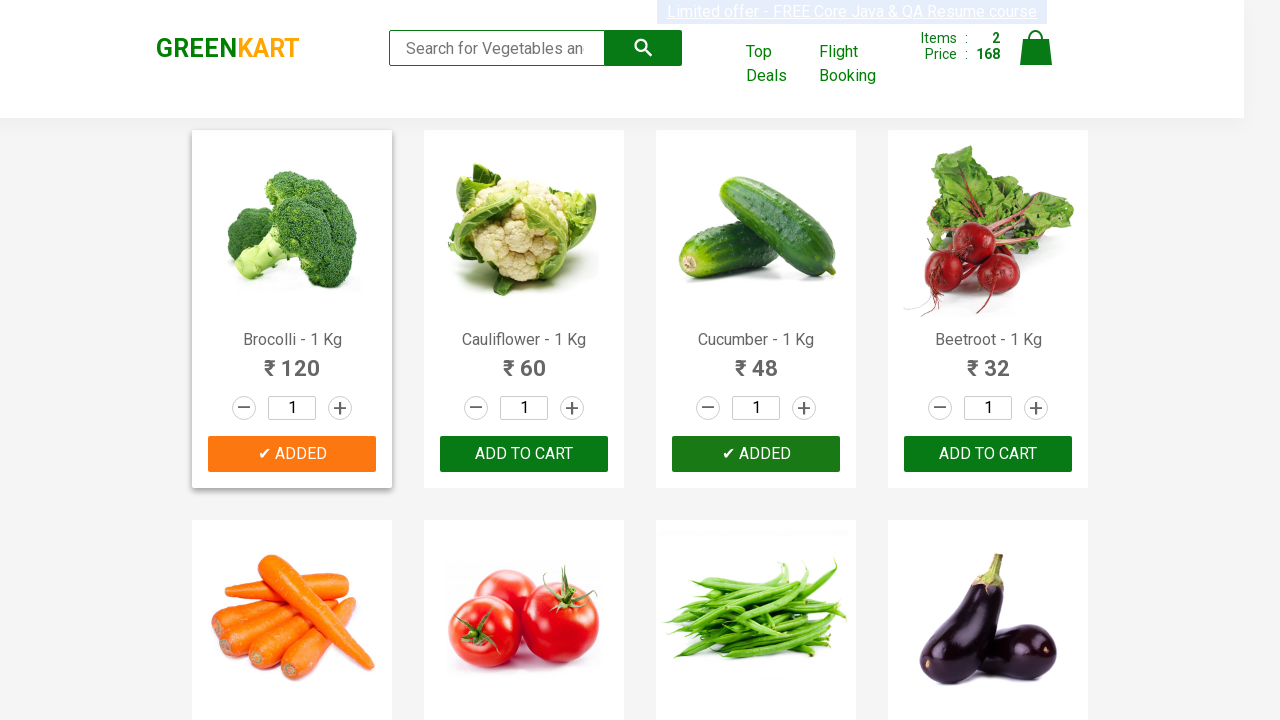

Added Beetroot to cart at (988, 454) on xpath=//div[@class='product-action']/button >> nth=3
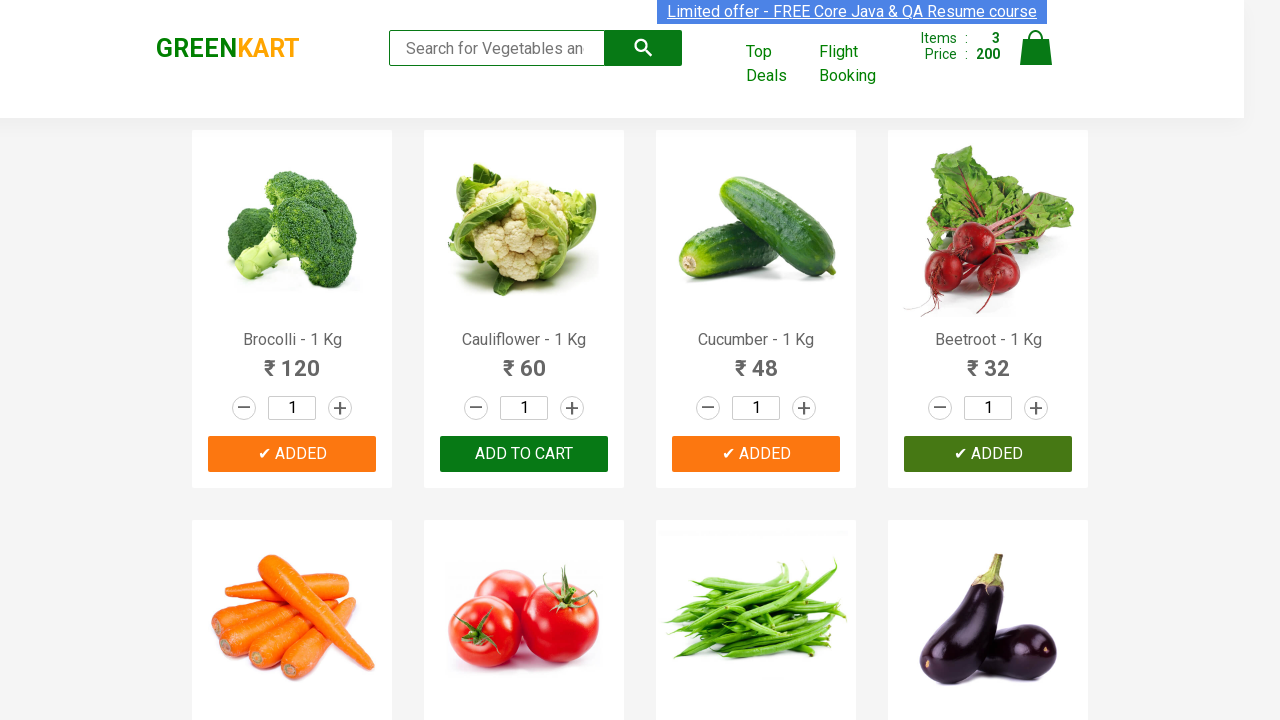

Clicked on cart icon at (1036, 48) on img[alt='Cart']
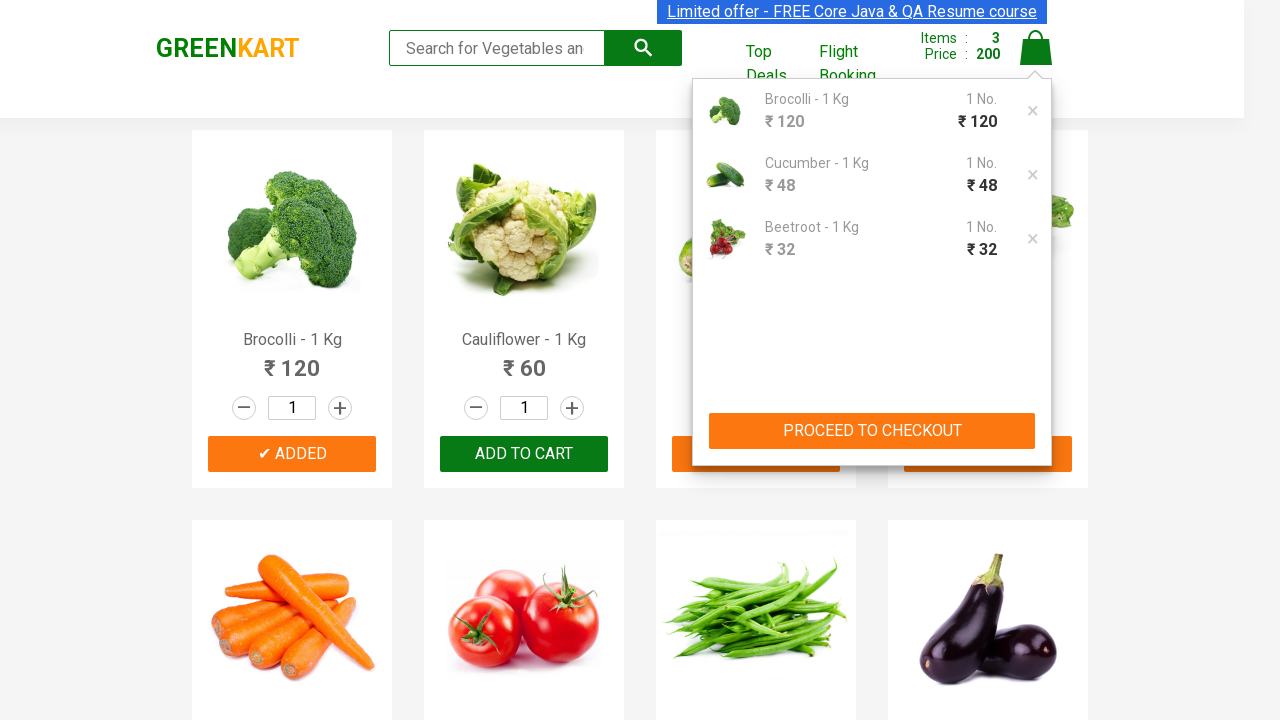

Clicked PROCEED TO CHECKOUT button at (872, 431) on xpath=//button[contains(text(),'PROCEED TO CHECKOUT')]
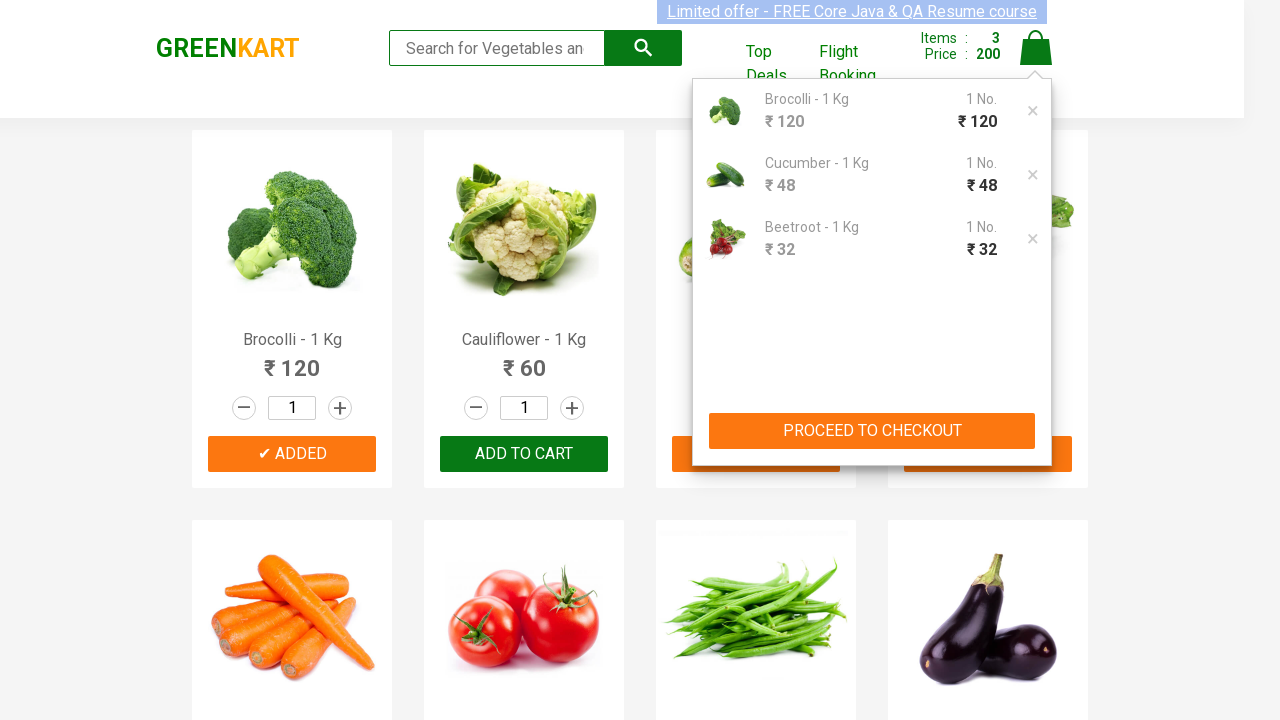

Promo code input field became visible
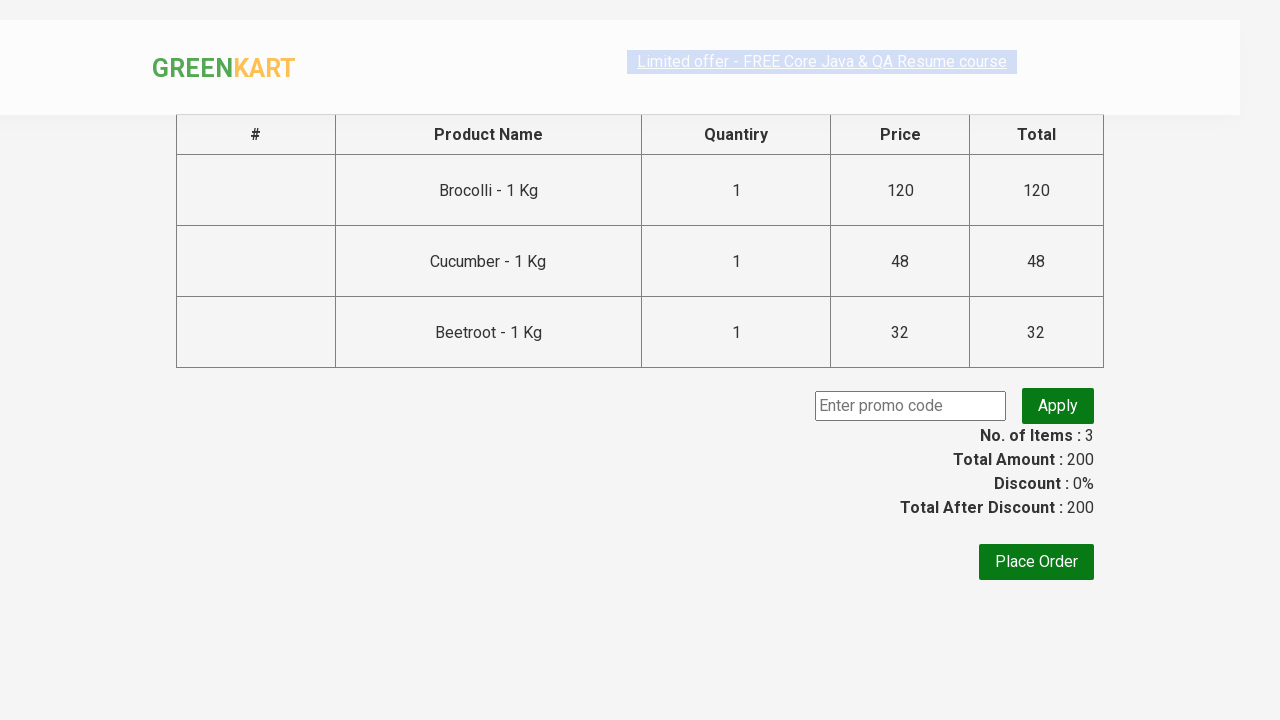

Entered promo code 'rahulshettyacademy' on input.promoCode
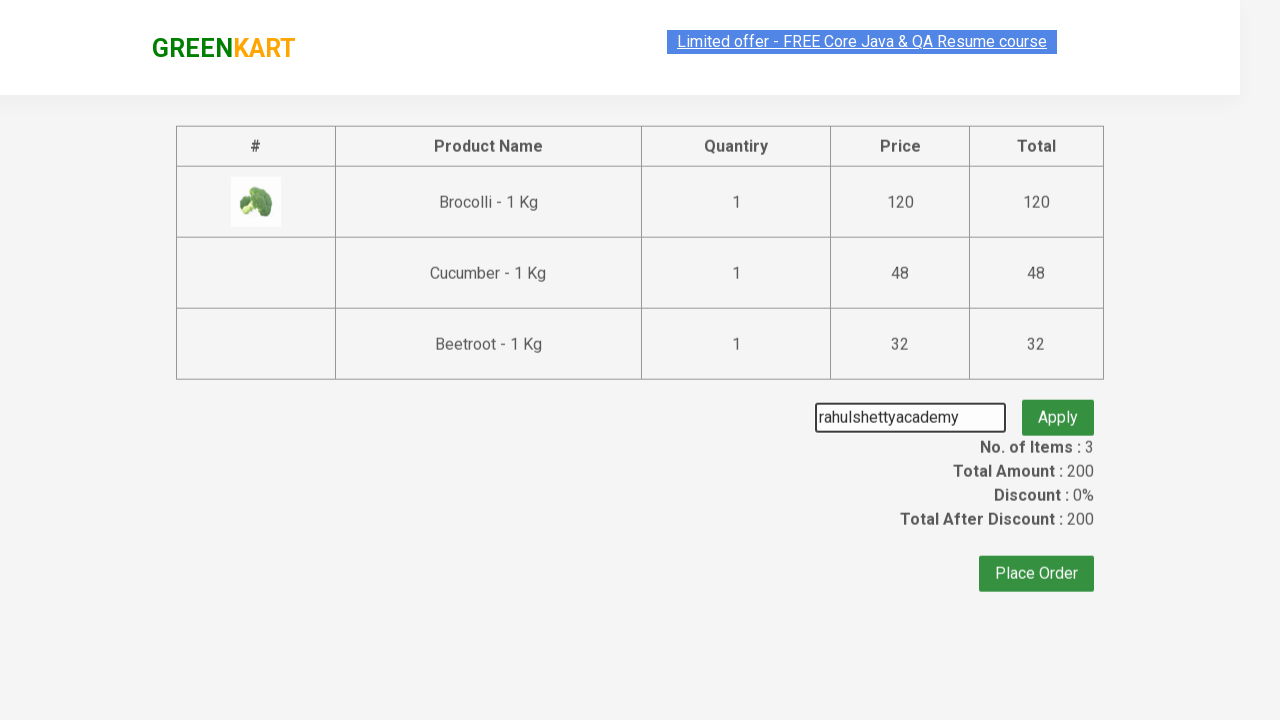

Clicked apply promo button at (1058, 406) on button.promoBtn
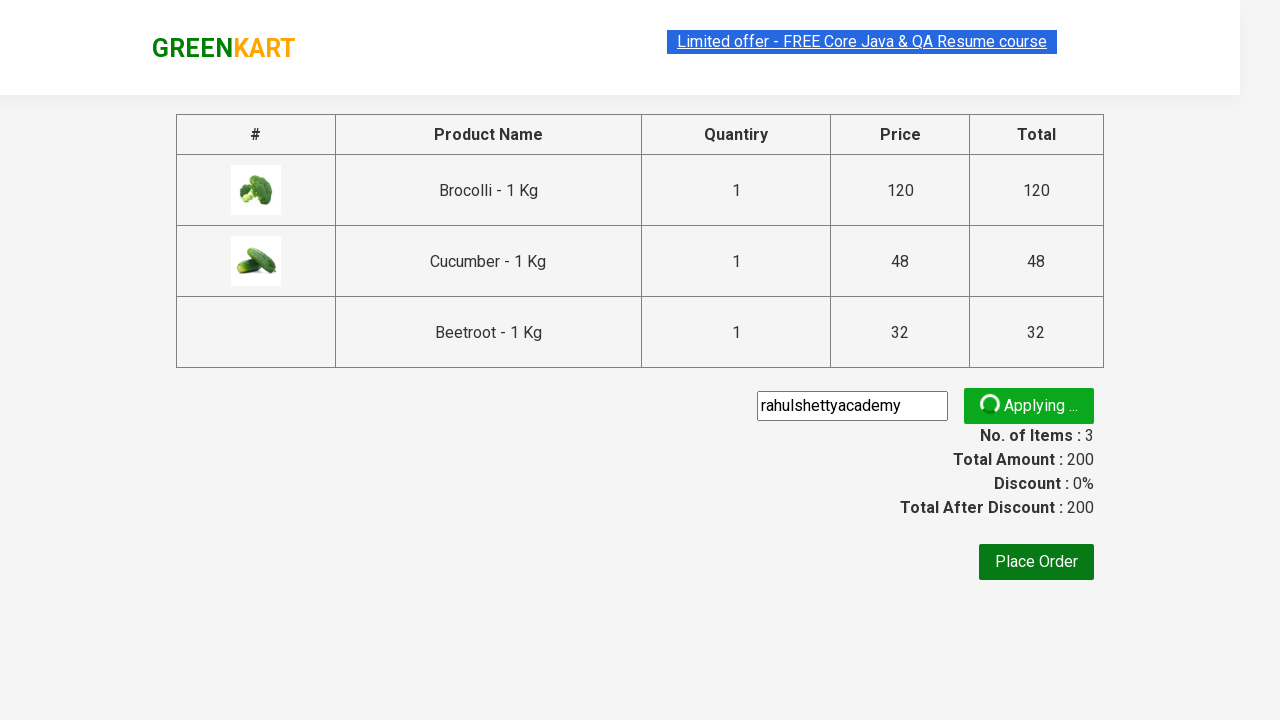

Promo code was successfully applied and confirmation message appeared
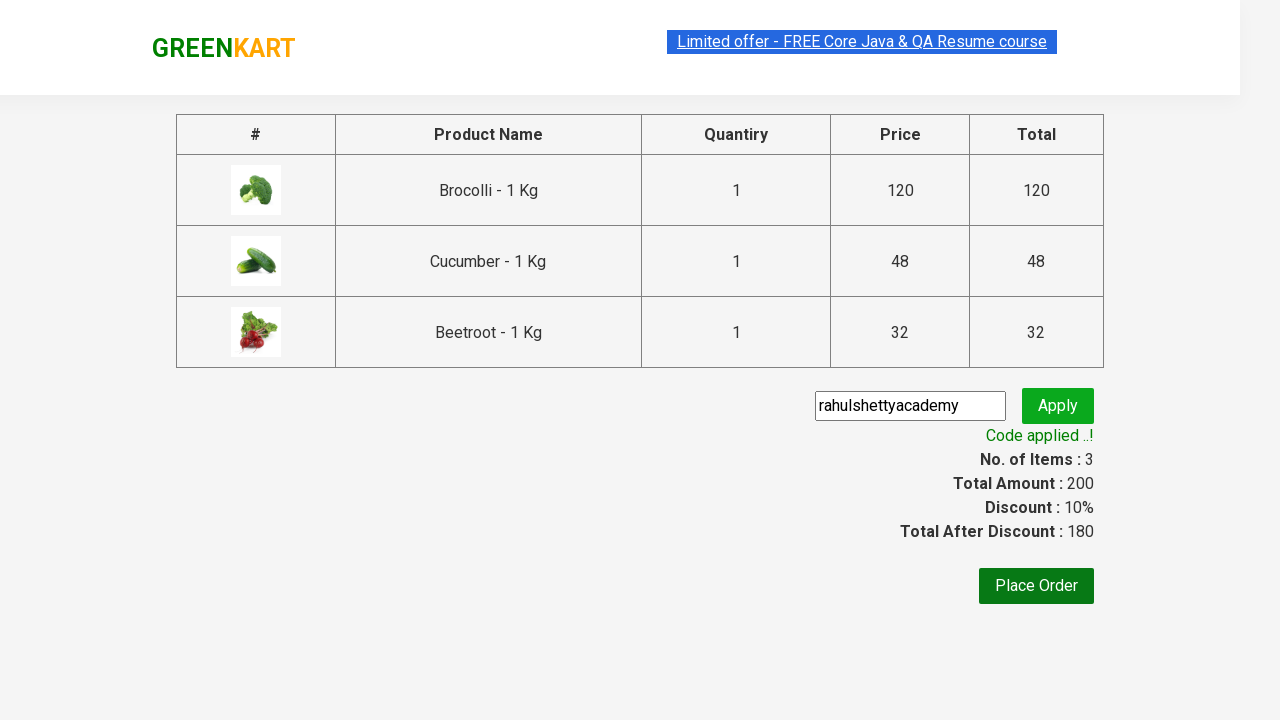

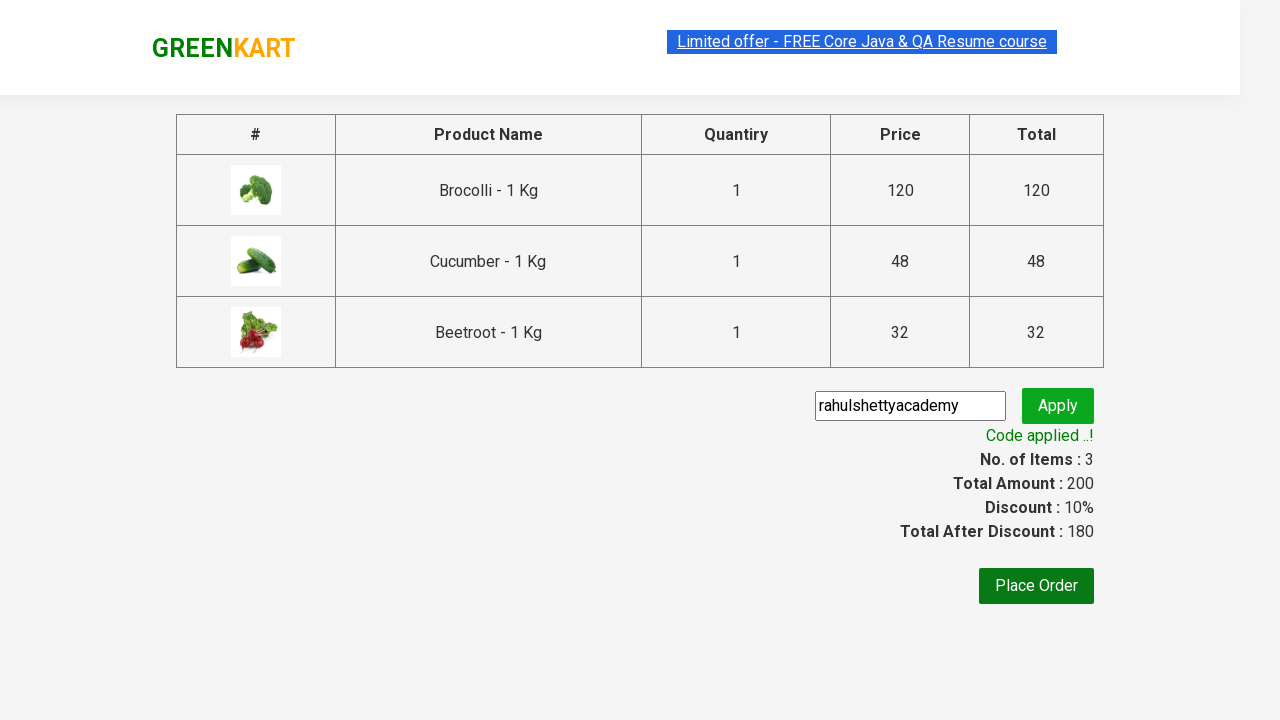